Tests keyboard input events by pressing keys and performing keyboard shortcuts (Ctrl+A, Ctrl+C) on an input events training page

Starting URL: https://www.training-support.net/selenium/input-events

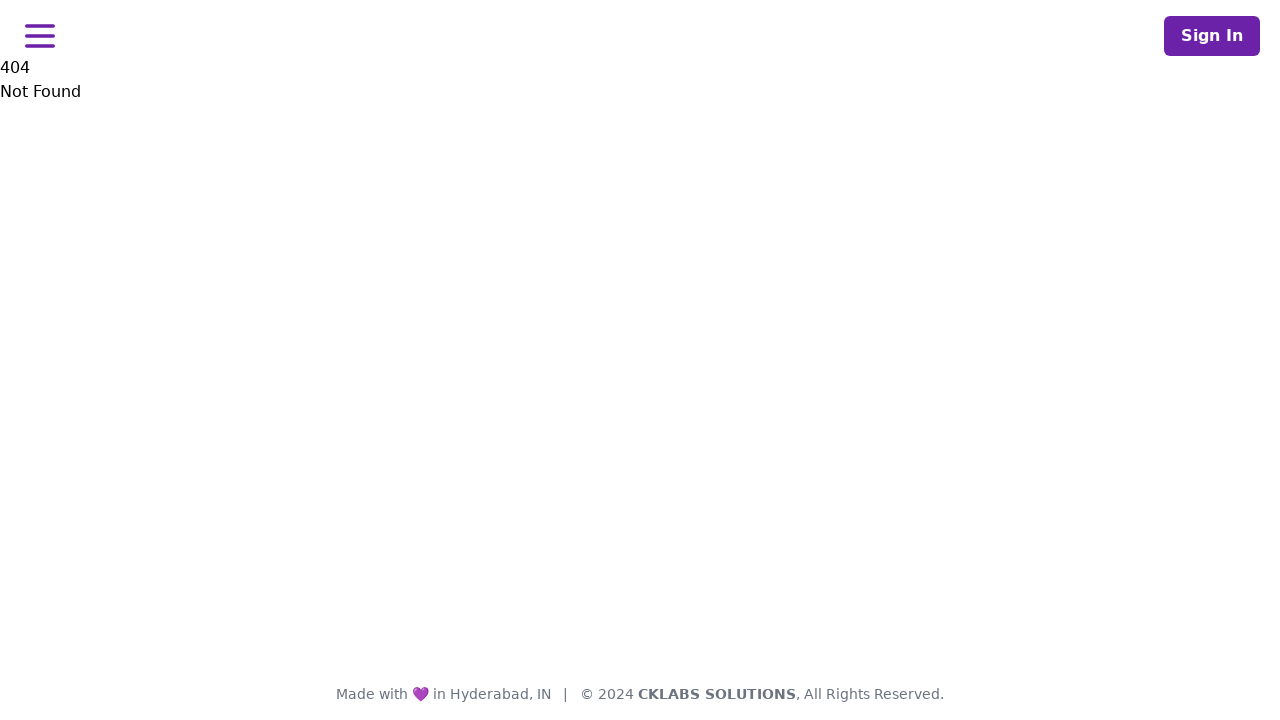

Pressed key 'A' (first name initial)
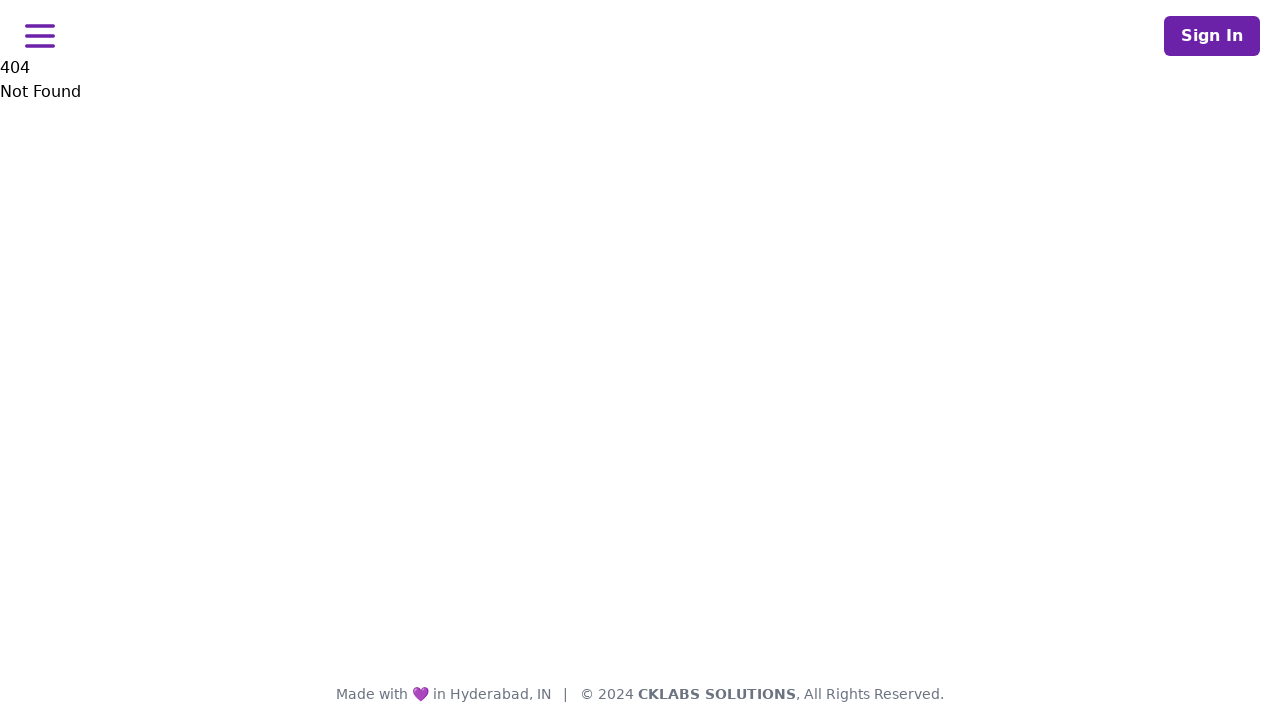

Performed Ctrl+A keyboard shortcut (select all)
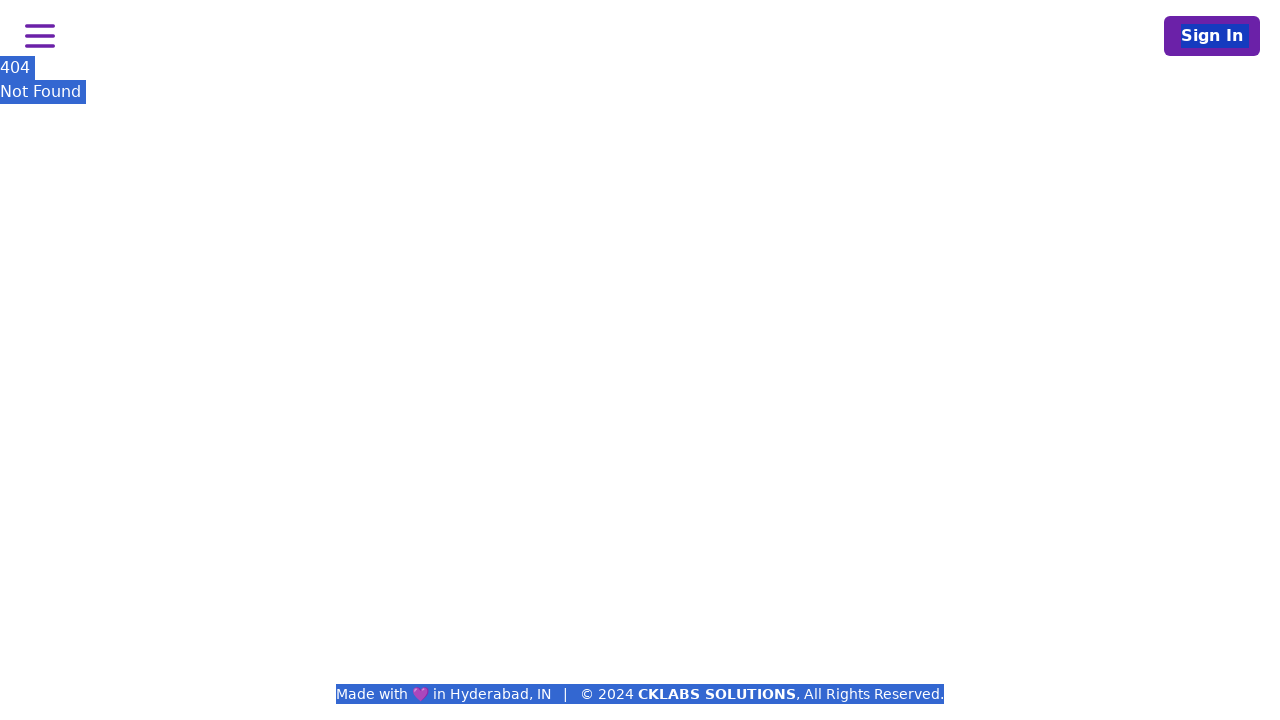

Performed Ctrl+C keyboard shortcut (copy)
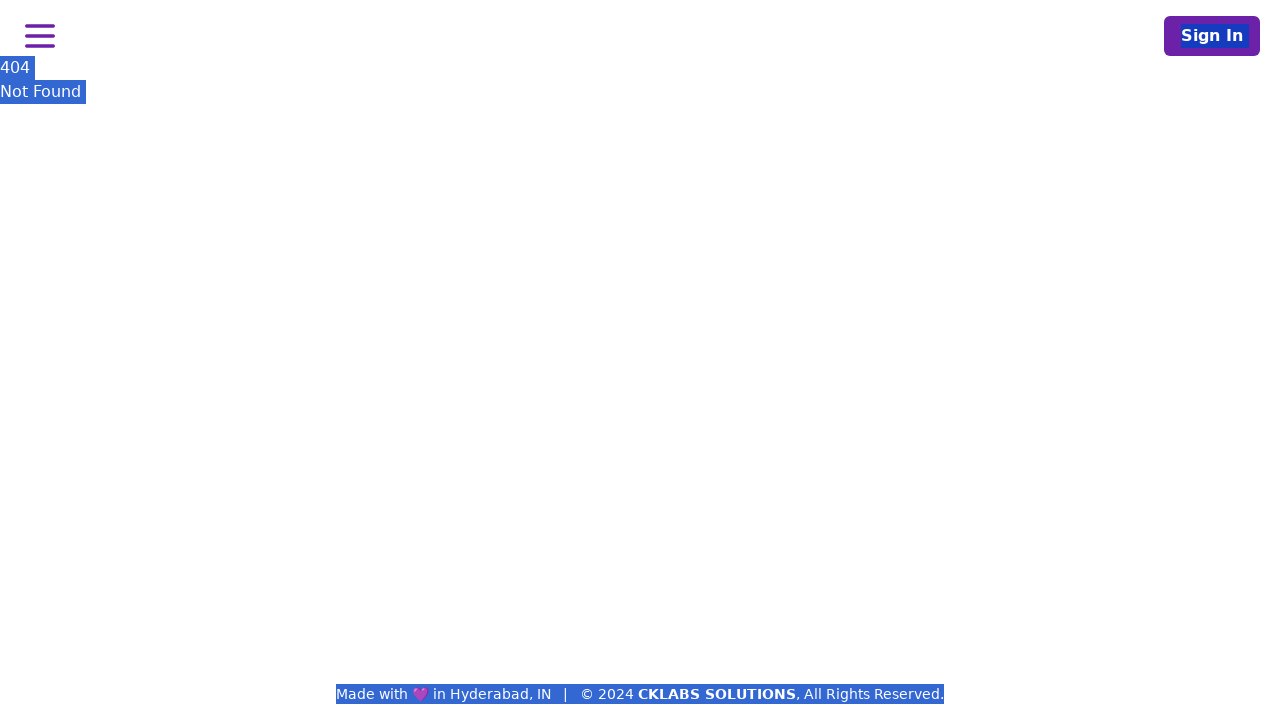

Pressed key 'A' in repeated action chain
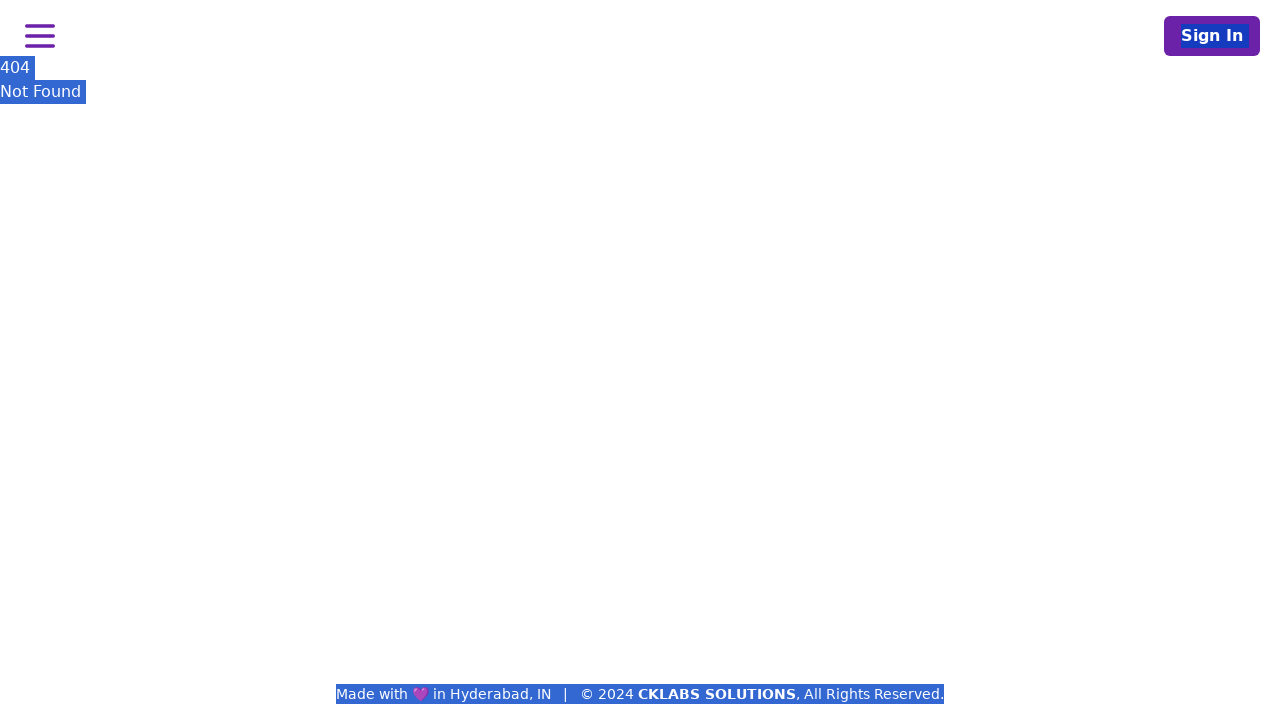

Performed Ctrl+A keyboard shortcut in repeated action chain (select all)
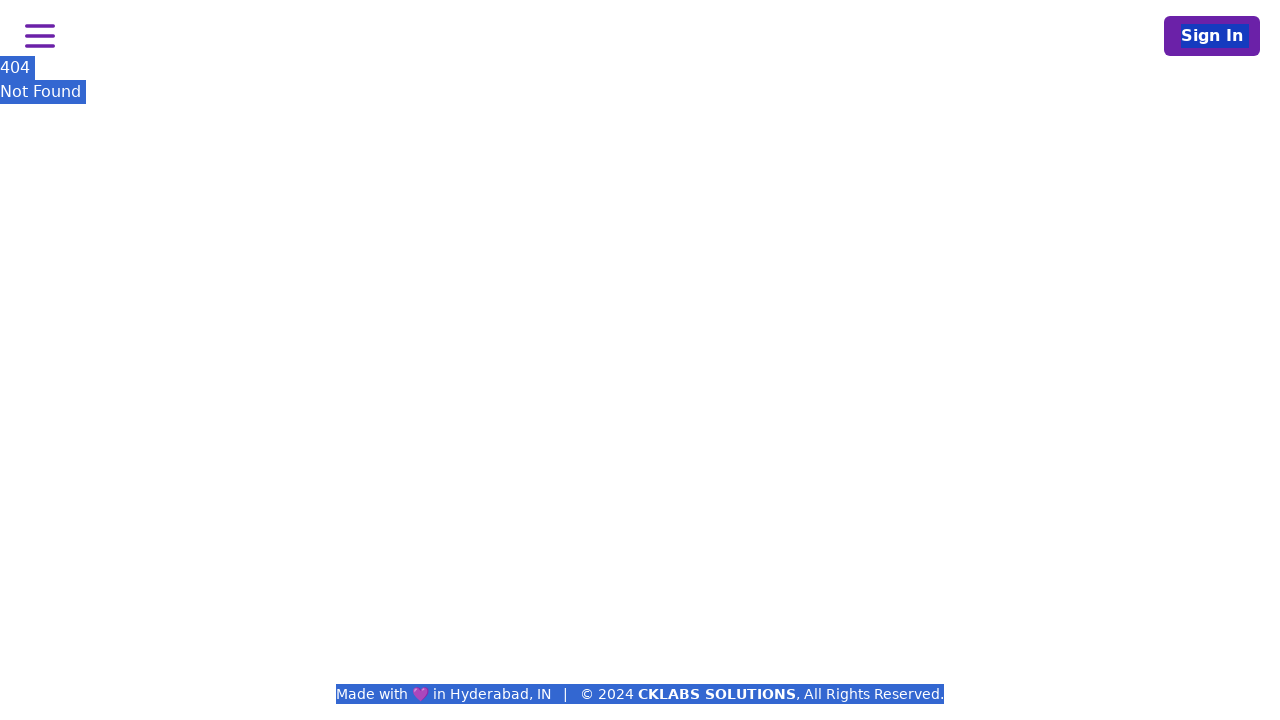

Performed Ctrl+C keyboard shortcut in repeated action chain (copy)
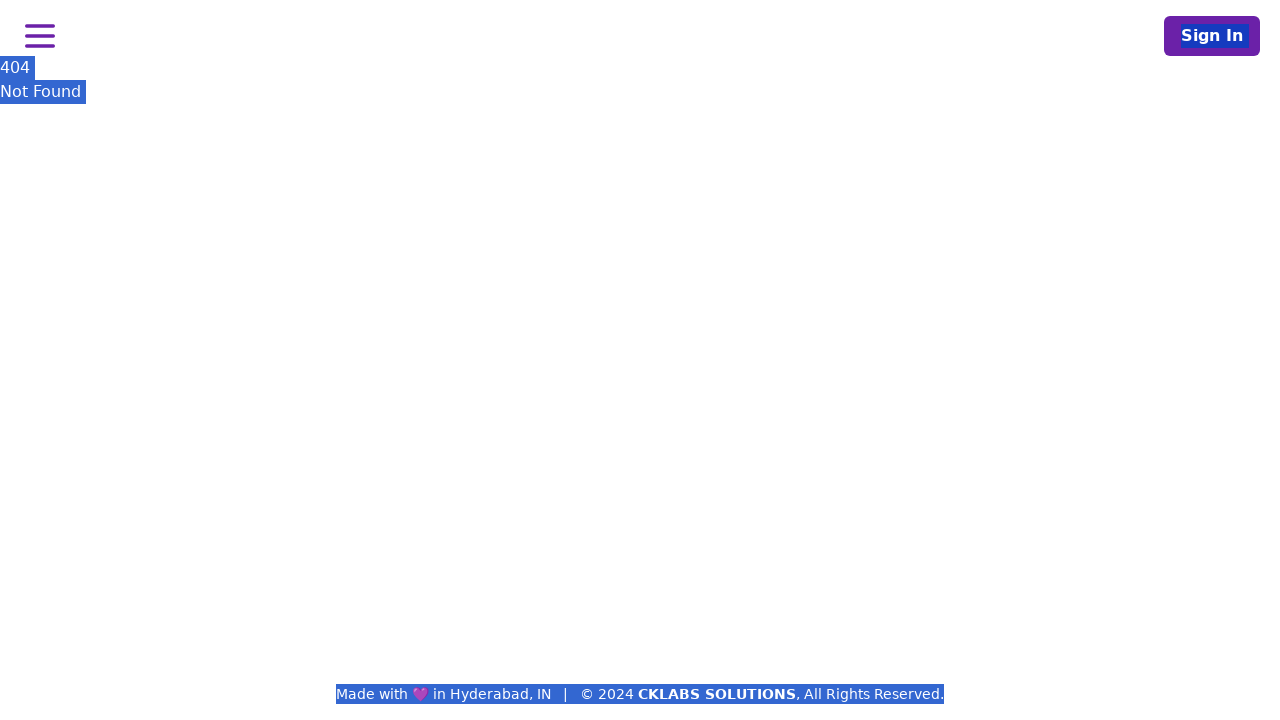

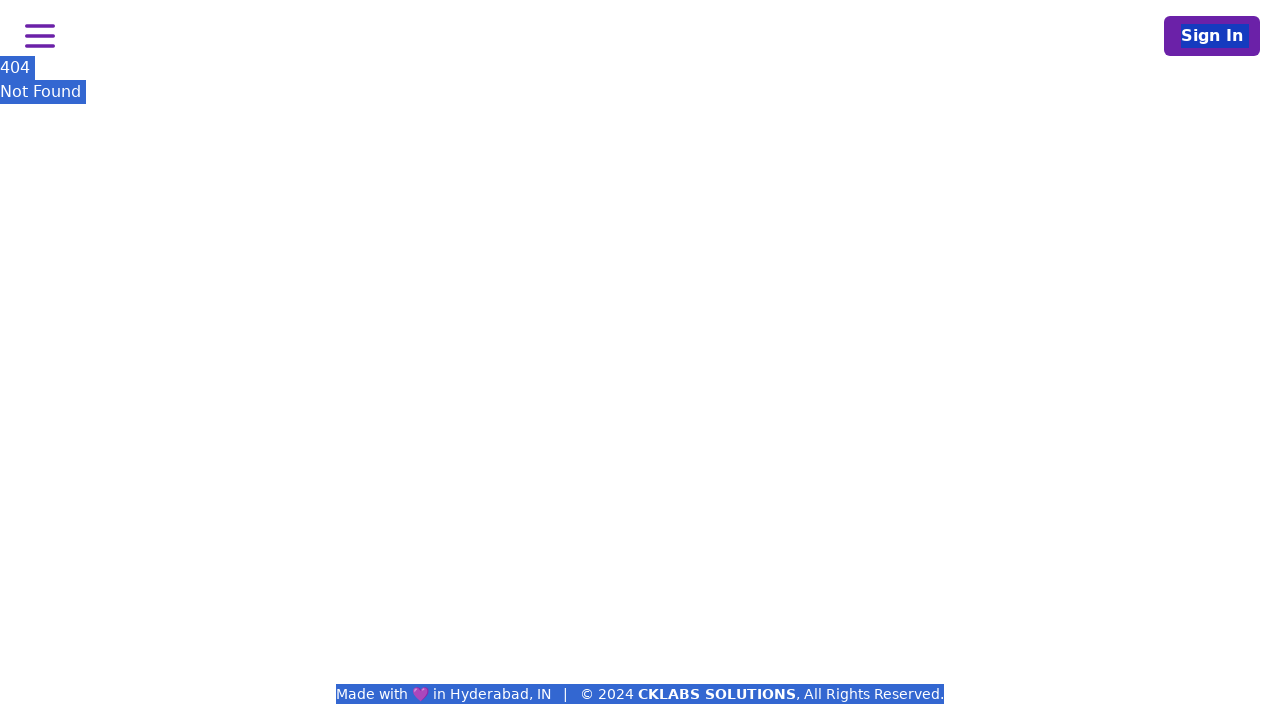